Tests a complete flight booking flow on BlazeDemo: selects departure and destination cities, chooses a flight, fills in purchase details, and verifies the confirmation page loads.

Starting URL: https://blazedemo.com/

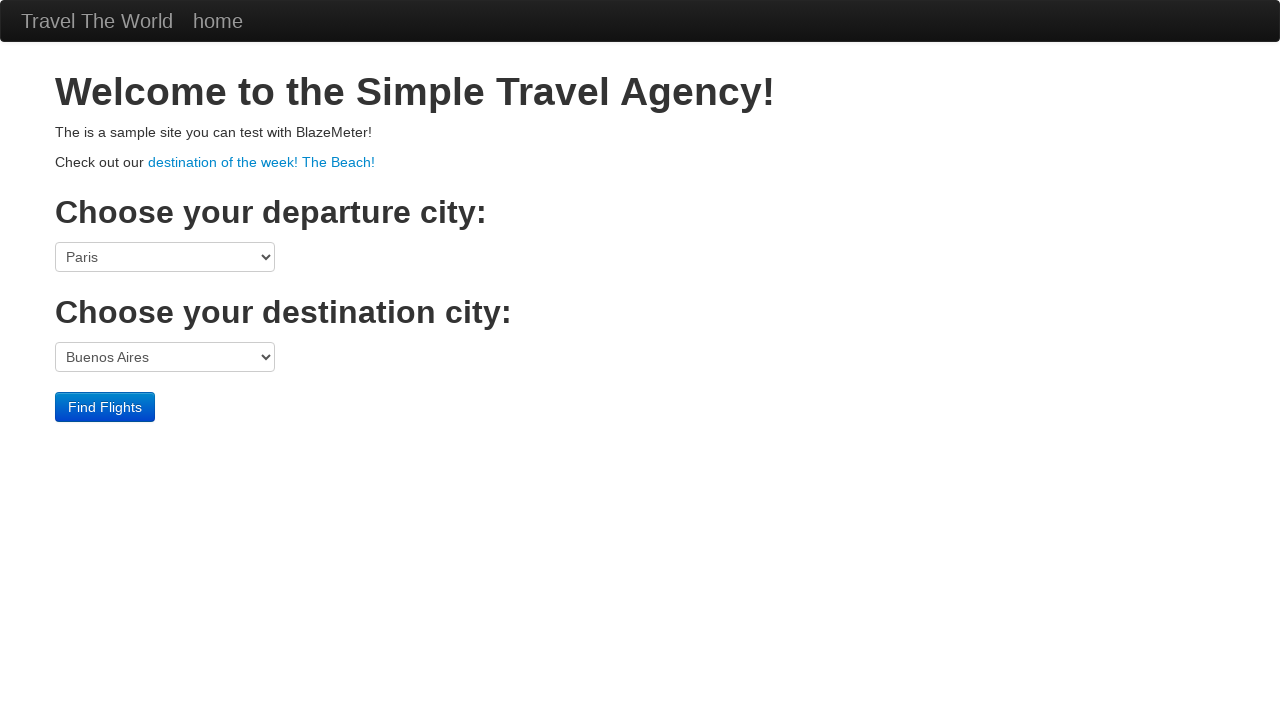

Selected 'Paris' as departure city on select[name='fromPort']
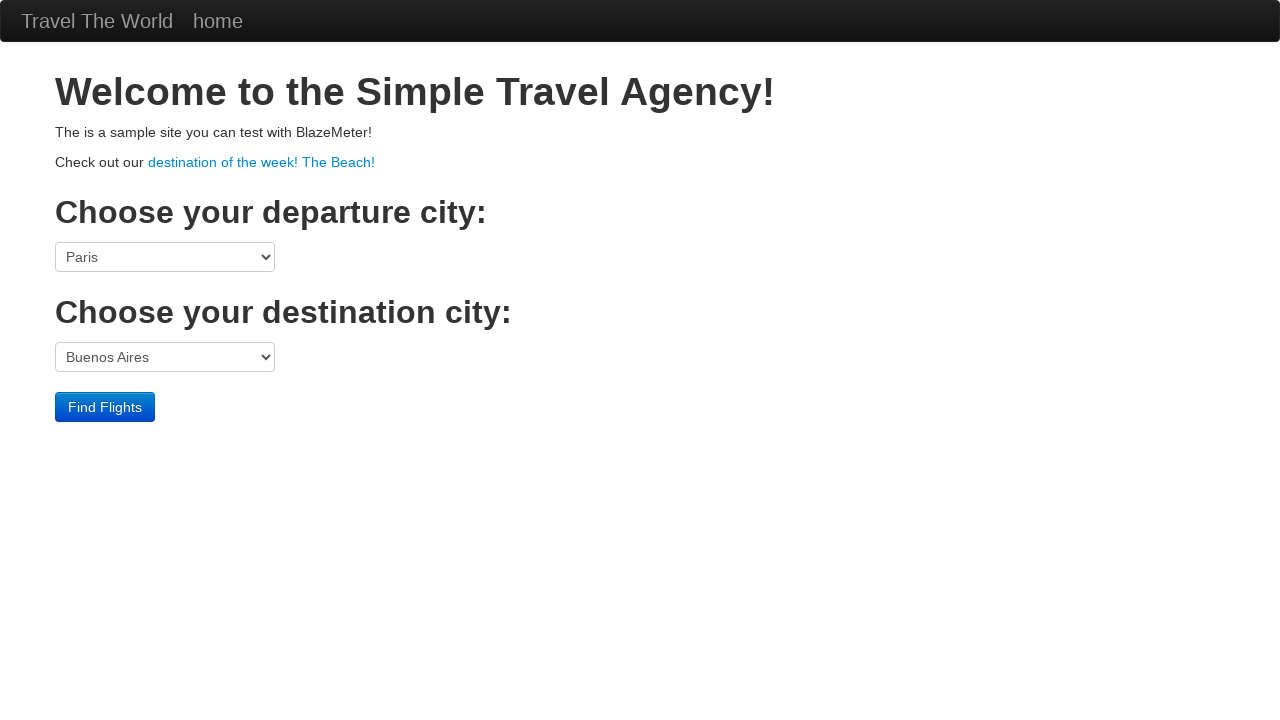

Selected 'Rome' as destination city on select[name='toPort']
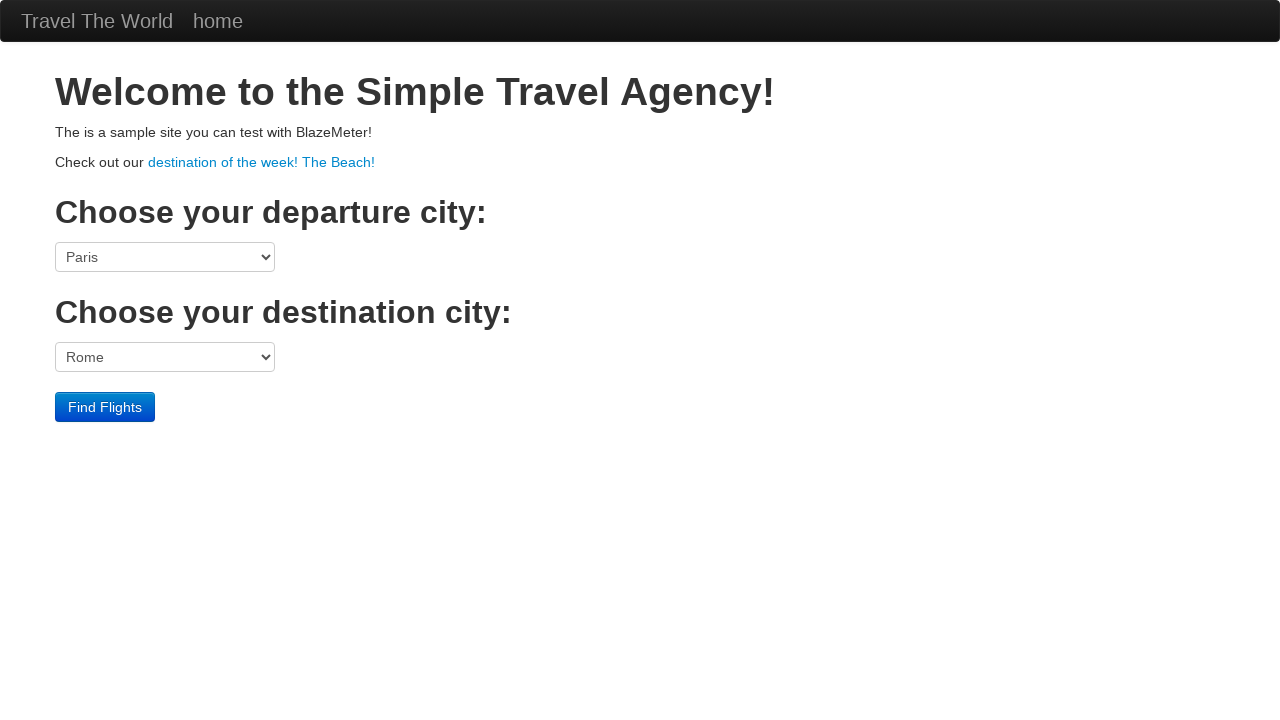

Clicked submit button to search for flights at (105, 407) on input[type='submit']
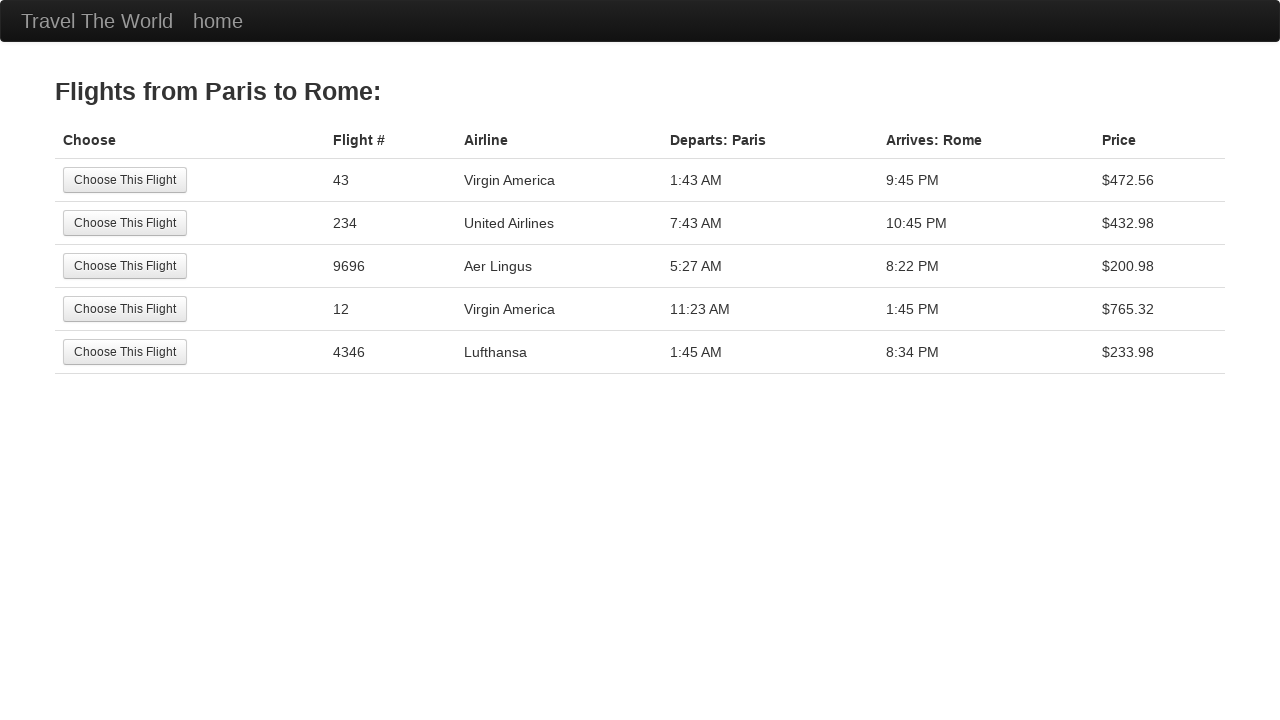

Flight search results page loaded
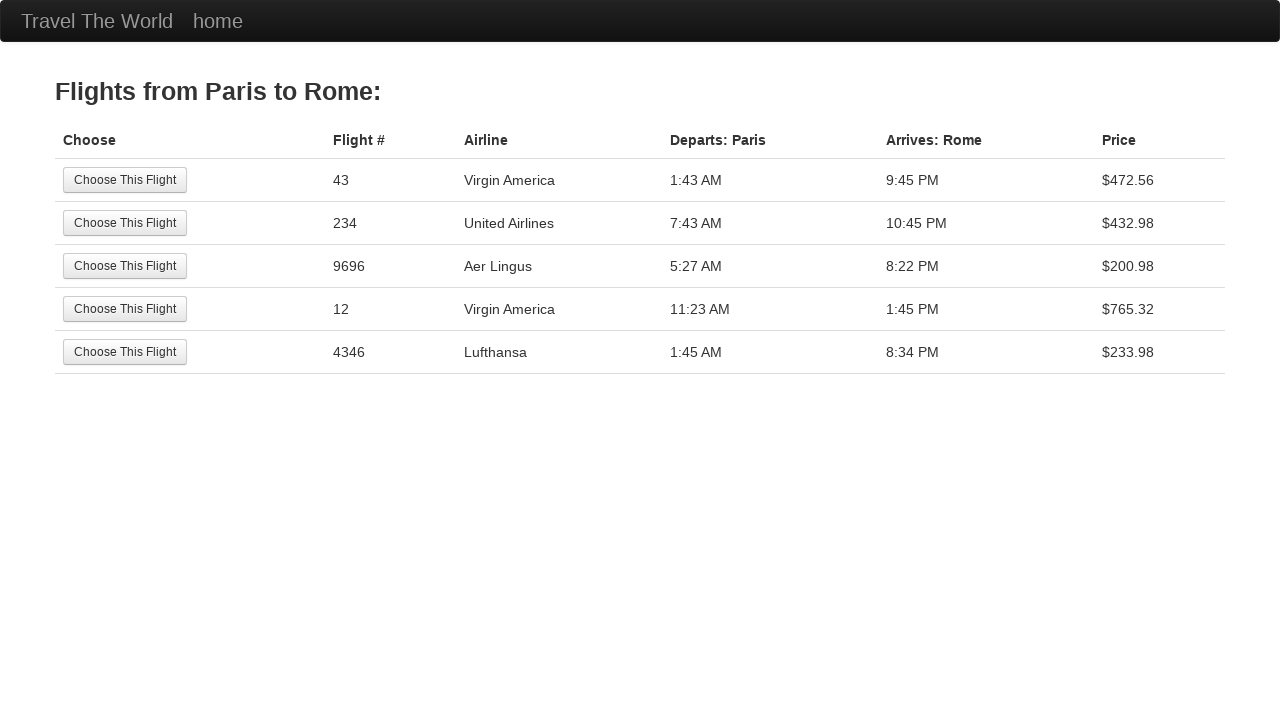

Selected first available flight by clicking 'Choose This Flight' at (125, 180) on input[type='submit']:first-of-type
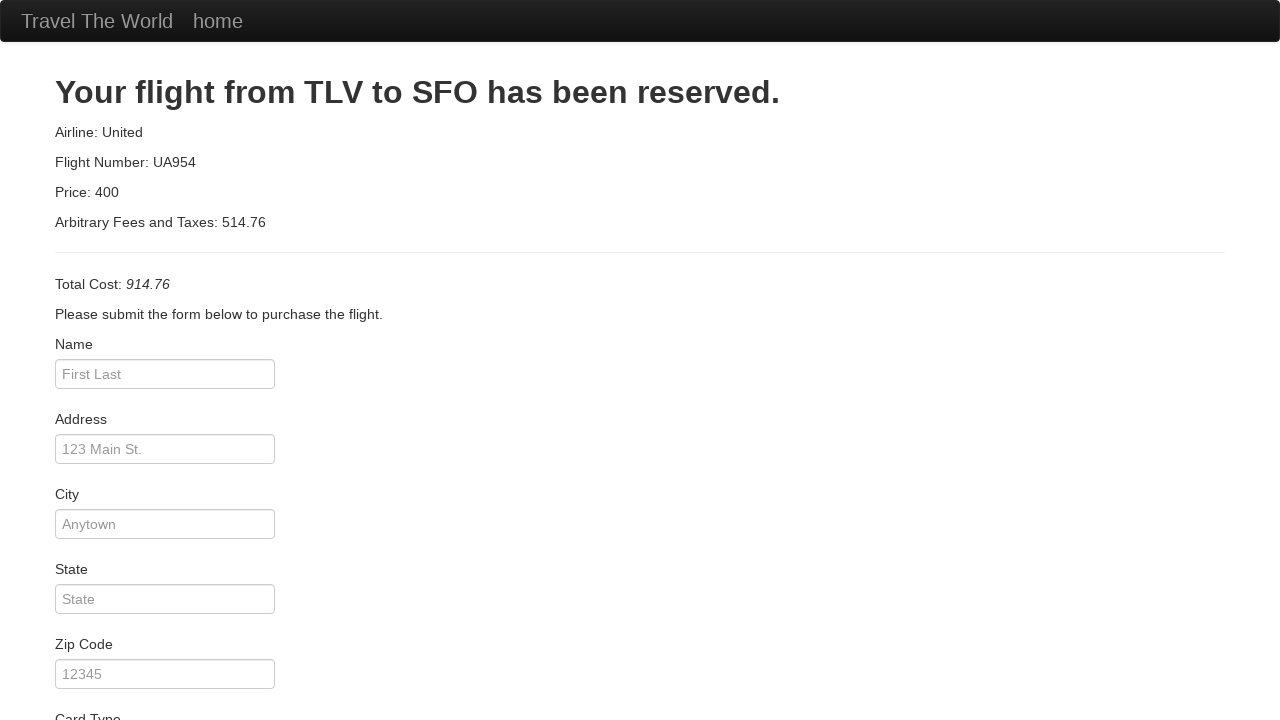

Purchase details form loaded
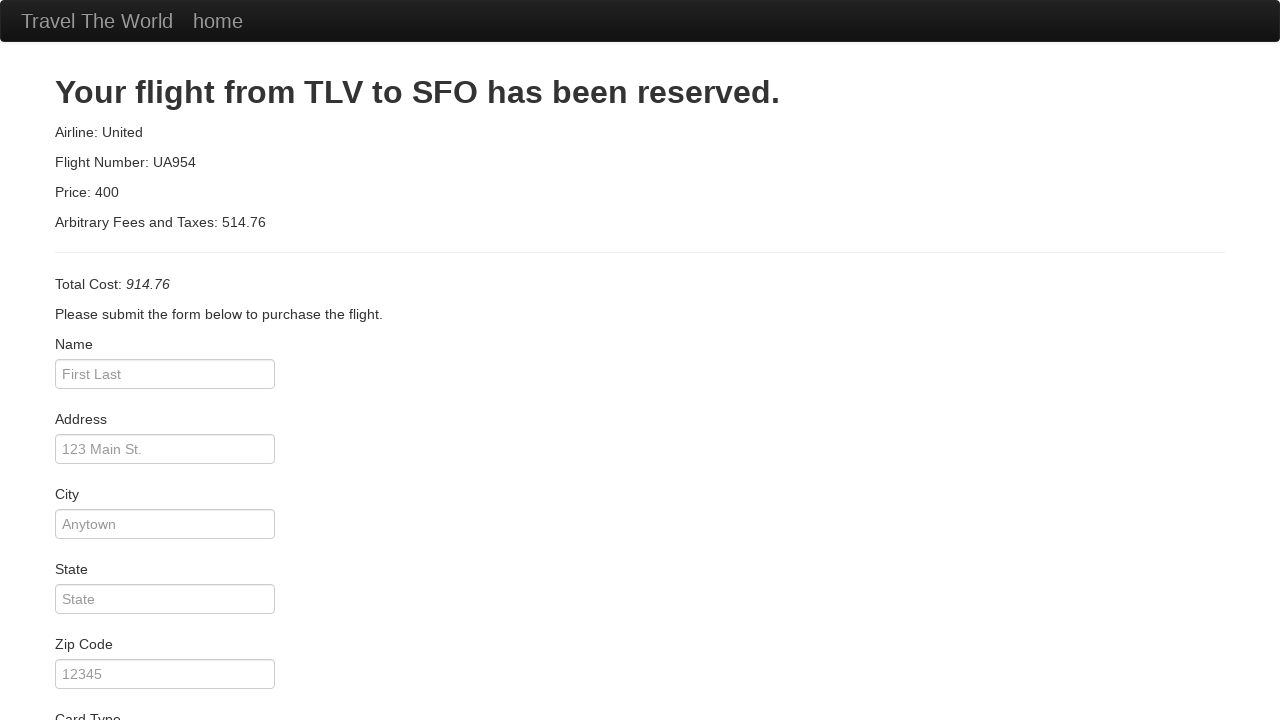

Filled passenger name field with 'XYZ' on input[id='inputName']
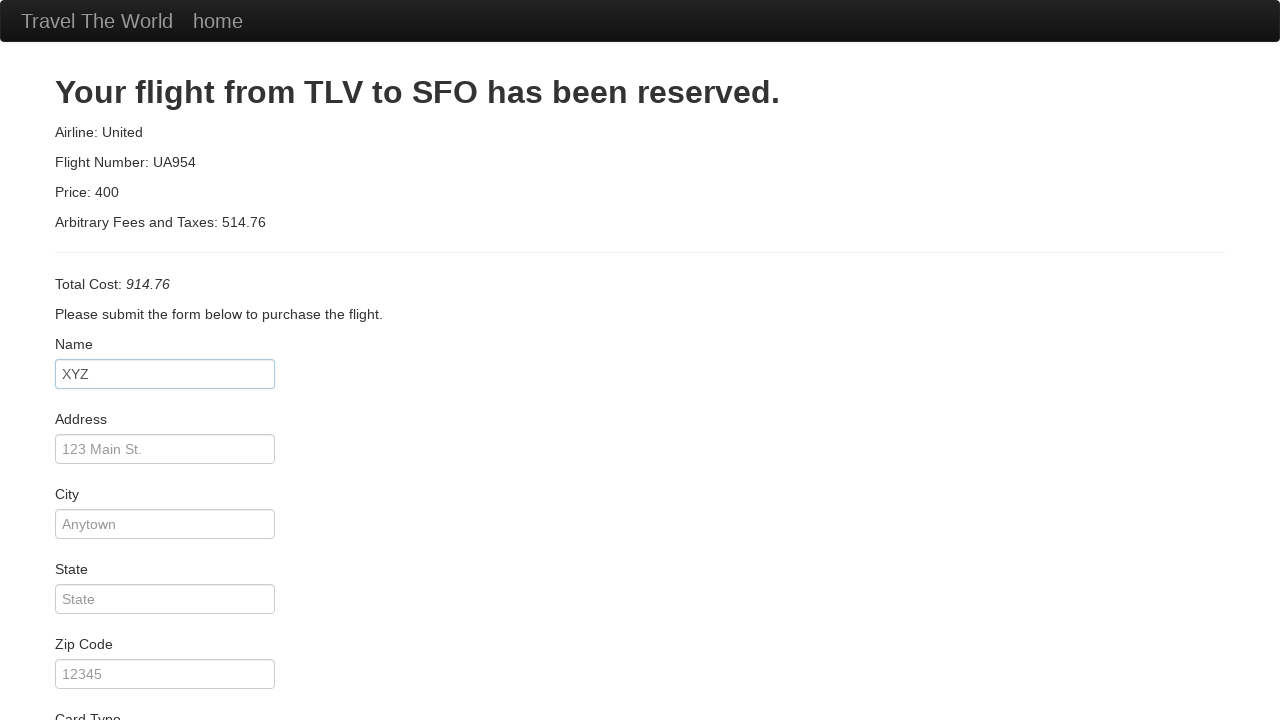

Filled address field with '123 Main St' on input[id='address']
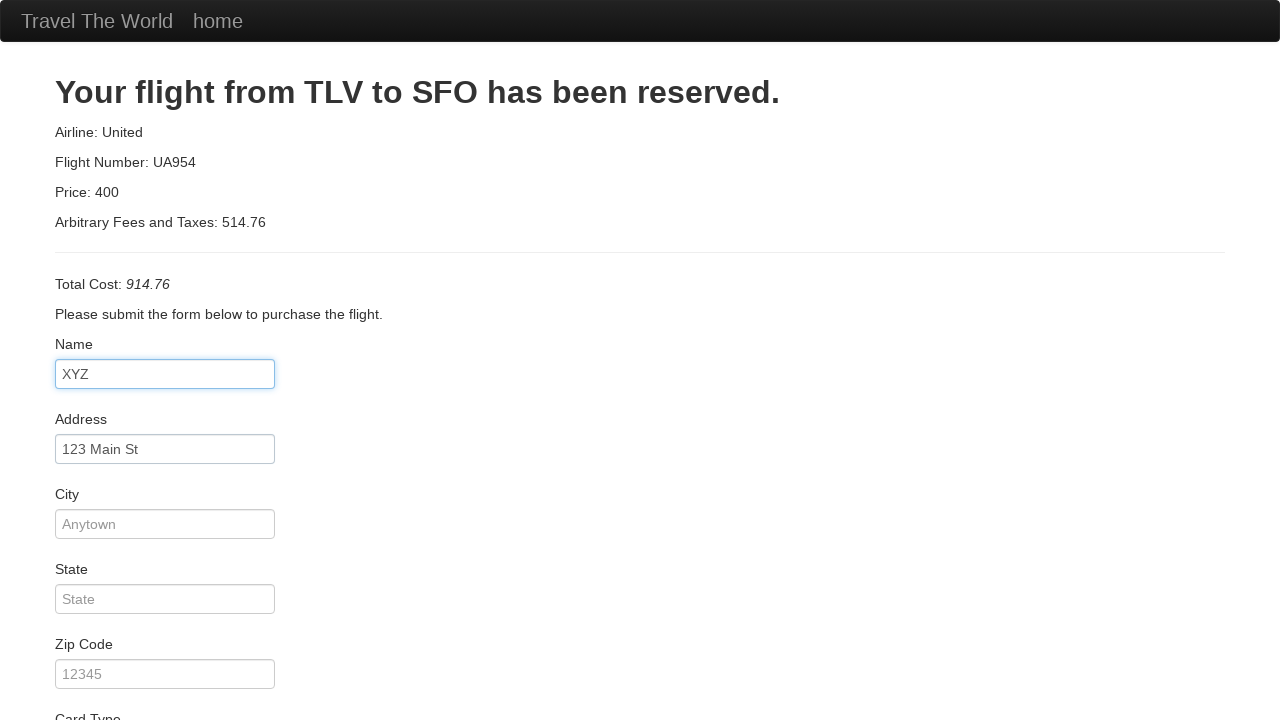

Filled city field with 'Bangalore' on input[id='city']
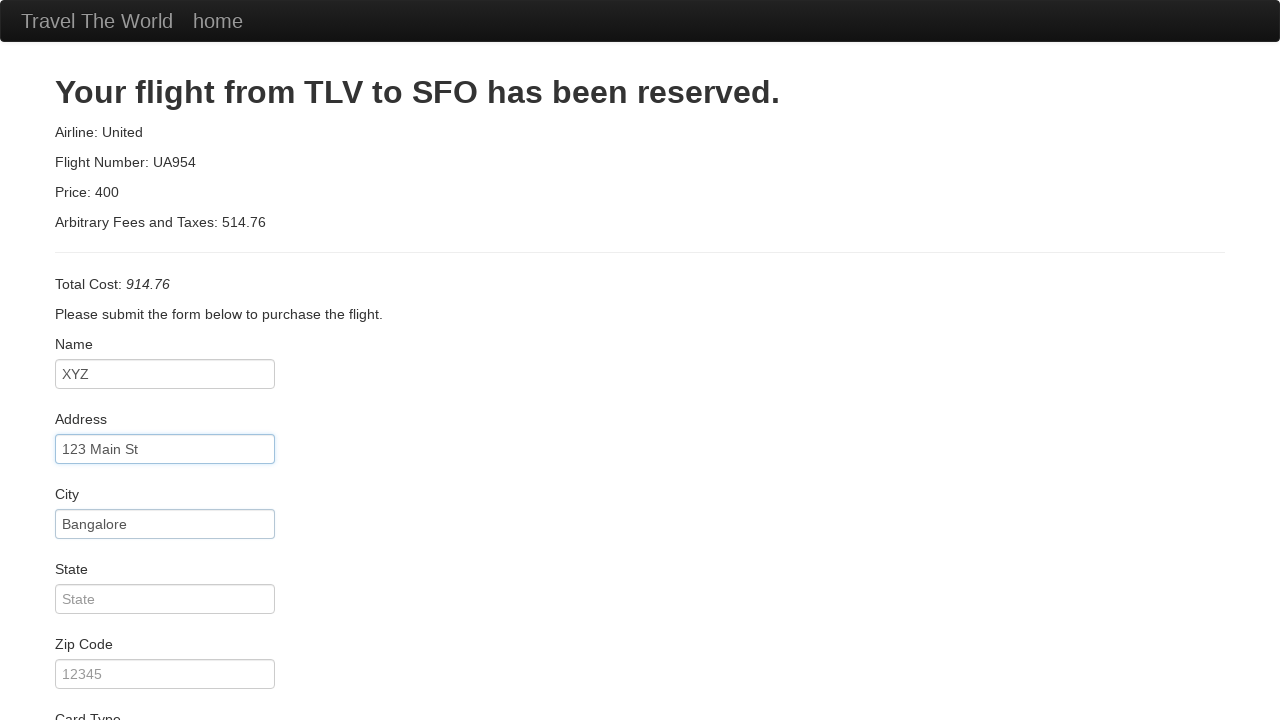

Filled state field with 'Karnataka' on input[id='state']
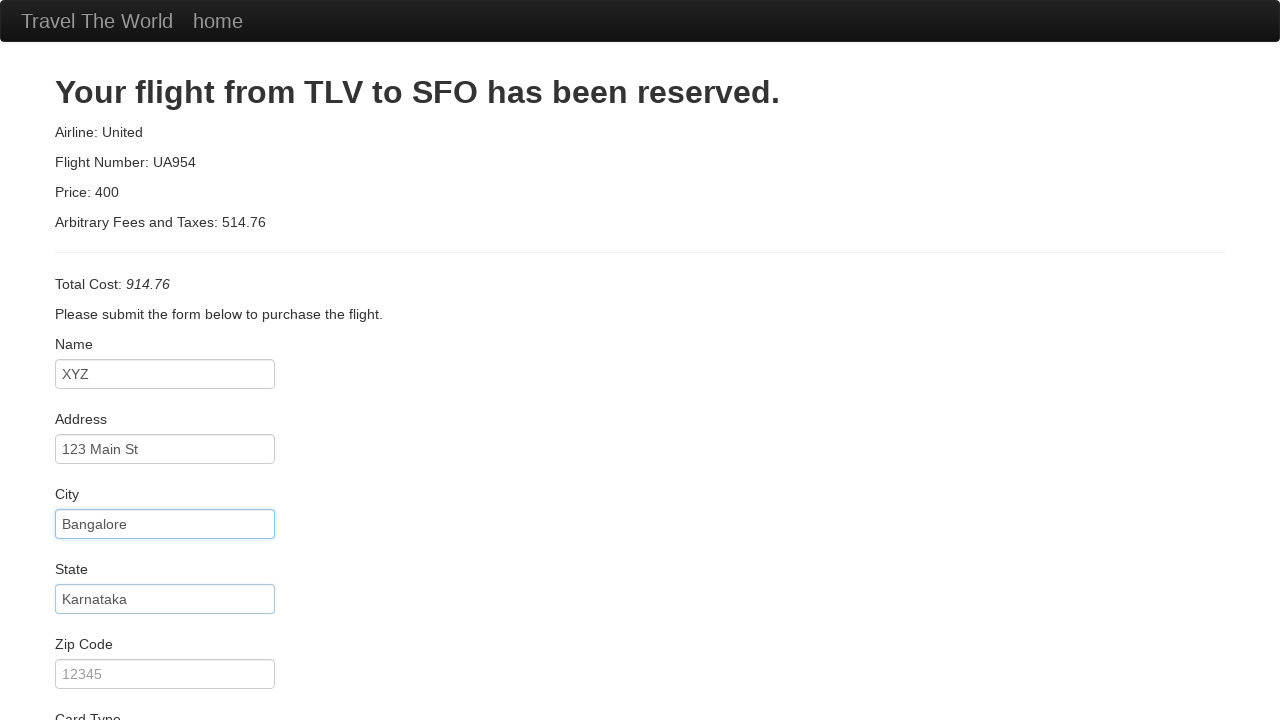

Filled zip code field with '12345' on input[id='zipCode']
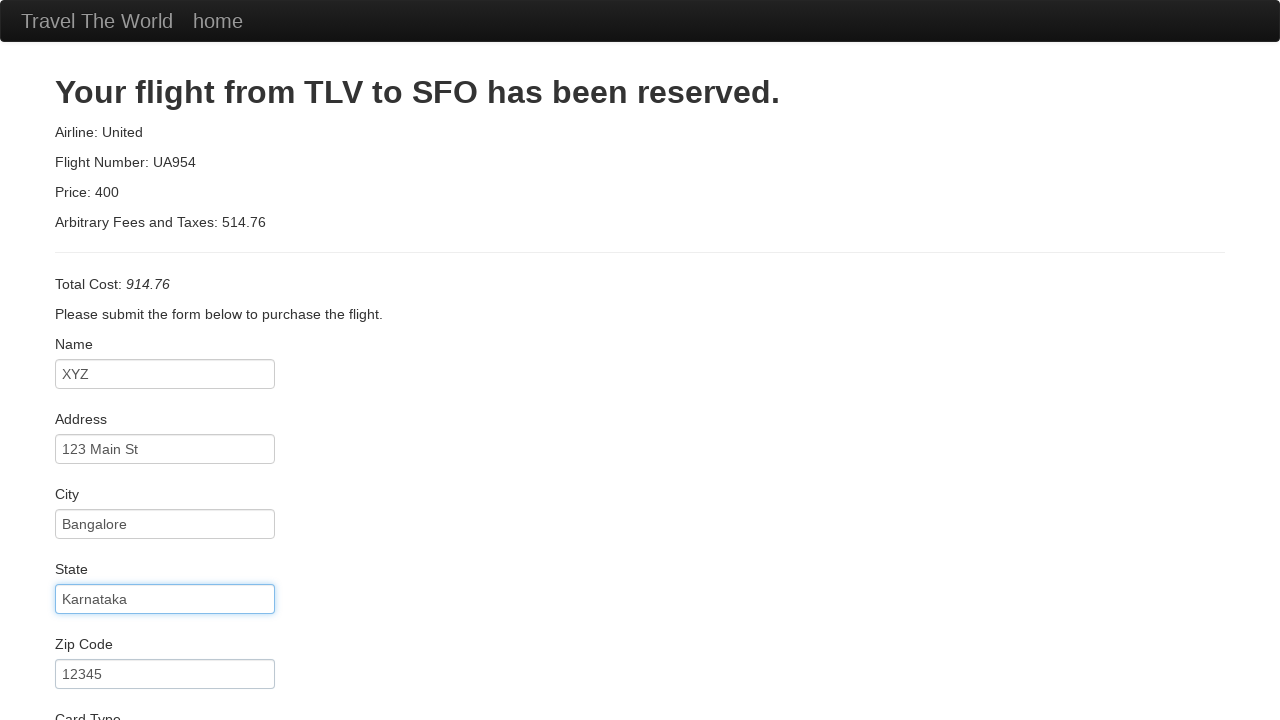

Selected 'visa' as card type on select[id='cardType']
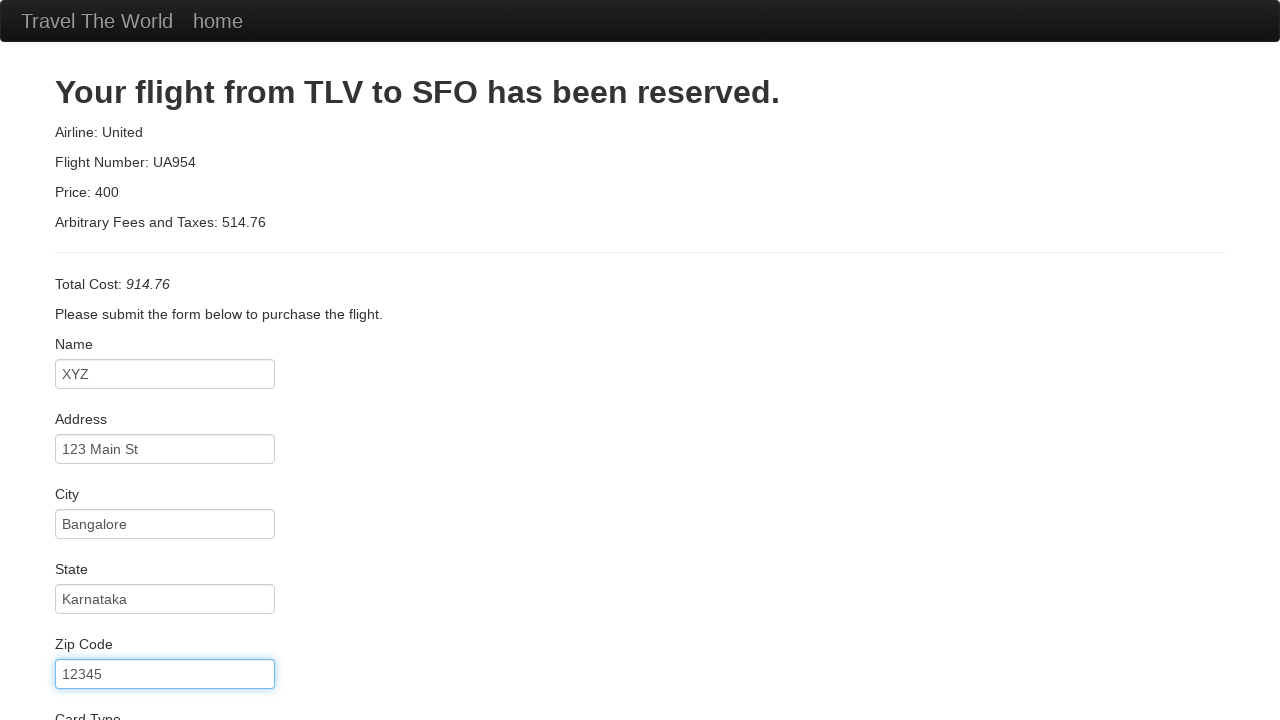

Filled credit card number field with '11' on input[id='creditCardNumber']
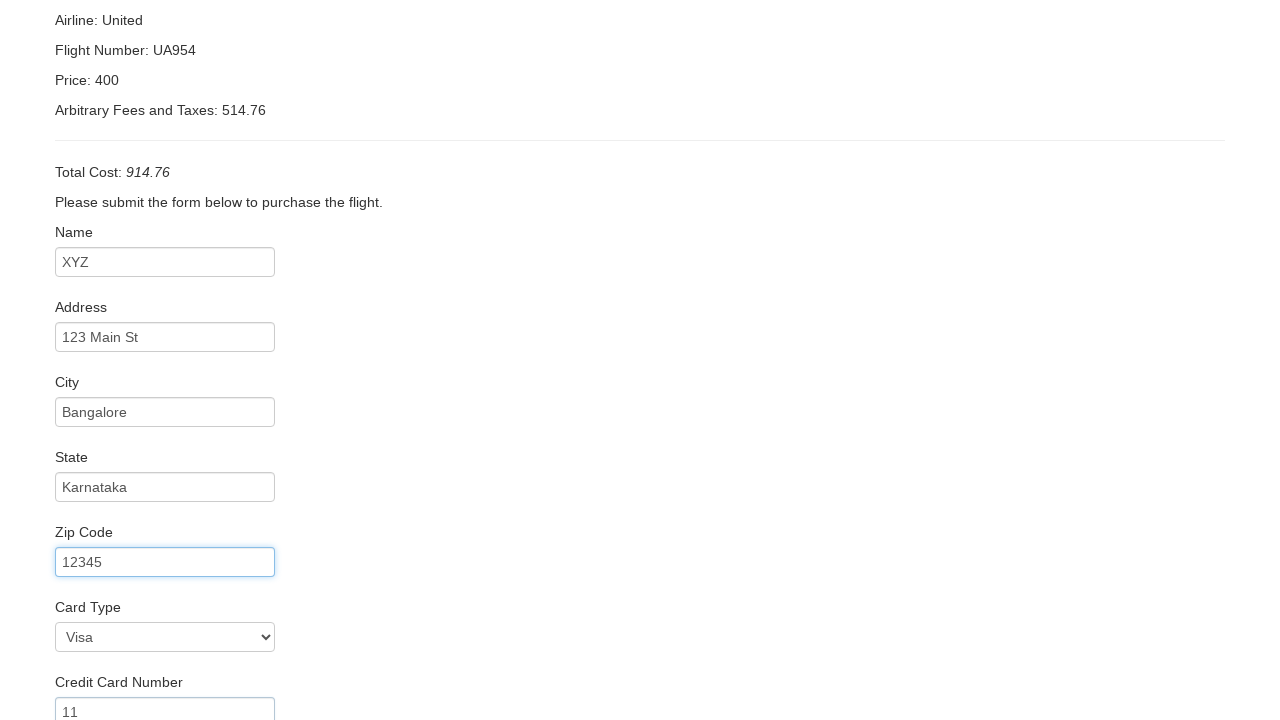

Filled credit card month field with '2017' on input[id='creditCardMonth']
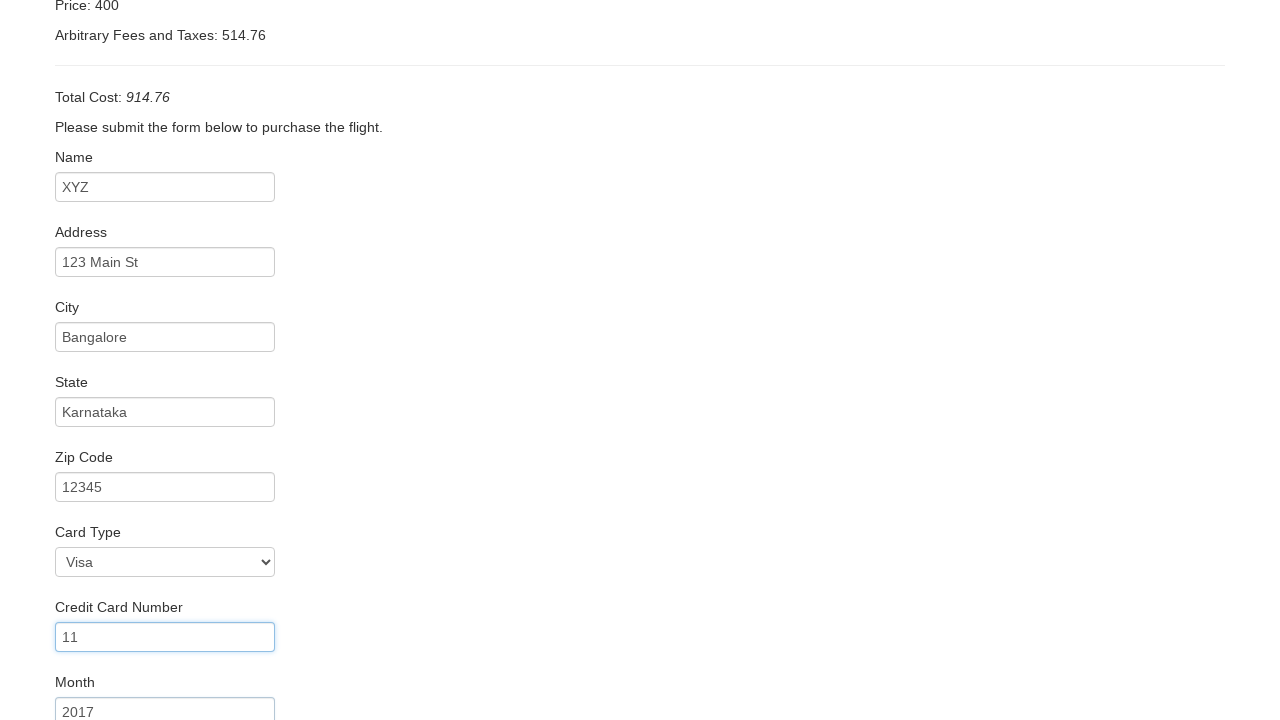

Filled cardholder name field with 'John Smith' on input[id='nameOnCard']
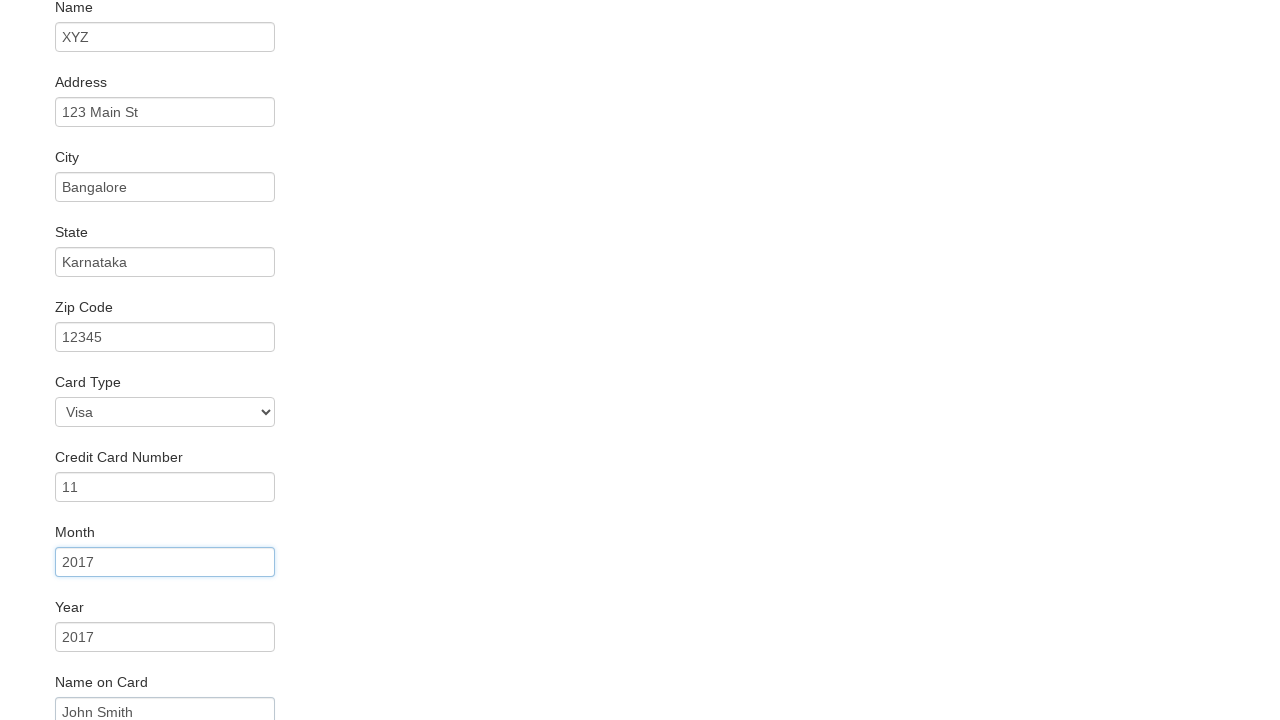

Clicked 'Purchase Flight' button to complete booking at (118, 685) on input[type='submit']
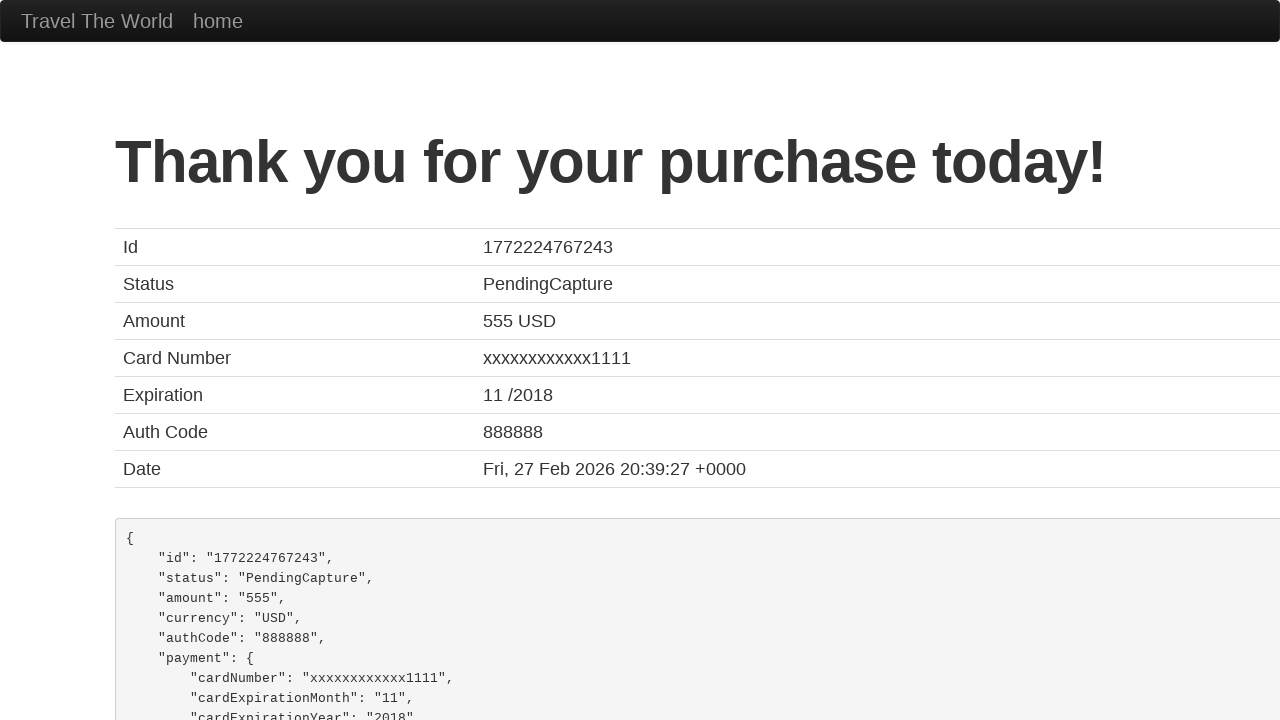

Booking confirmation page loaded successfully
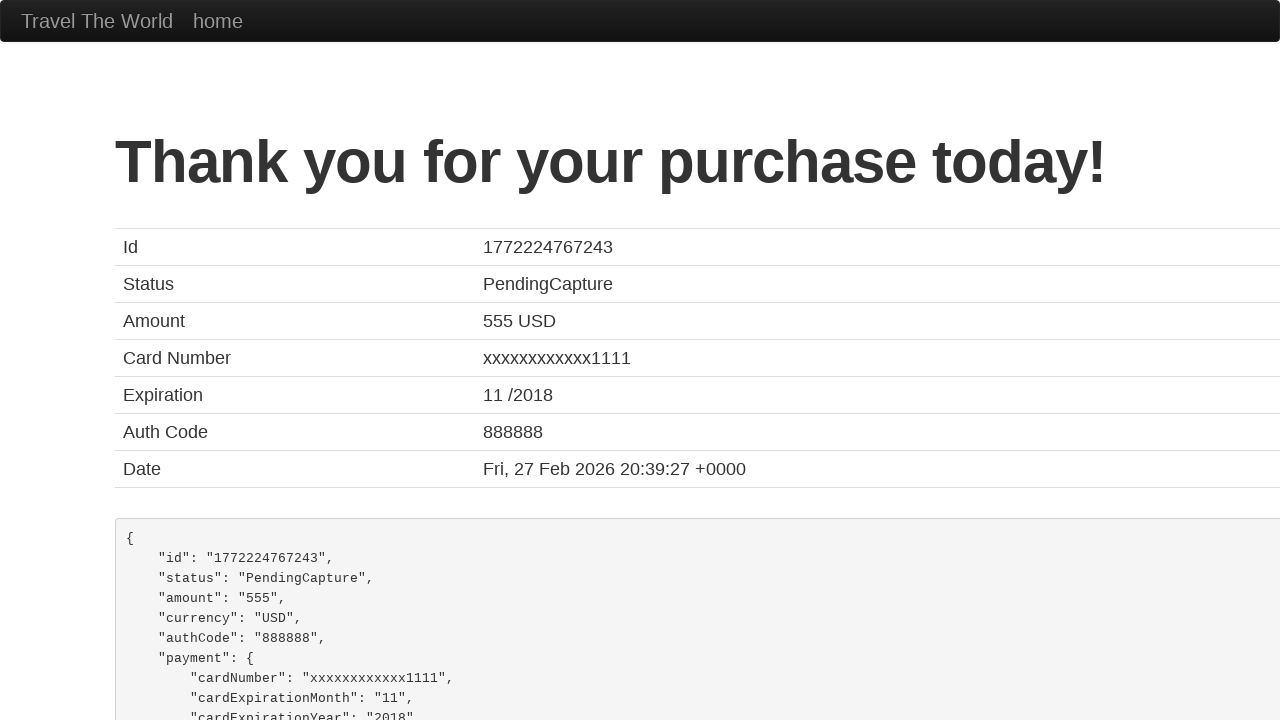

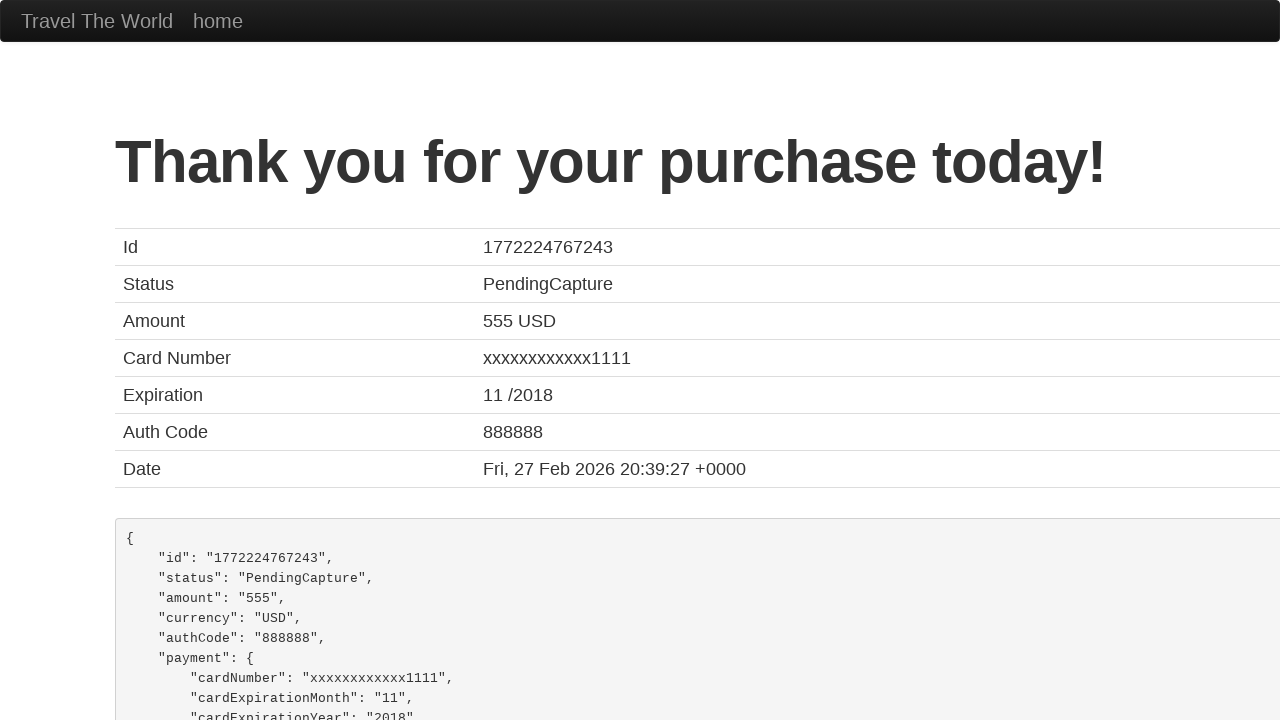